Tests auto-suggestive dropdown functionality by typing a partial country name, waiting for suggestions to appear, and selecting "India" from the dropdown options.

Starting URL: https://rahulshettyacademy.com/dropdownsPractise/

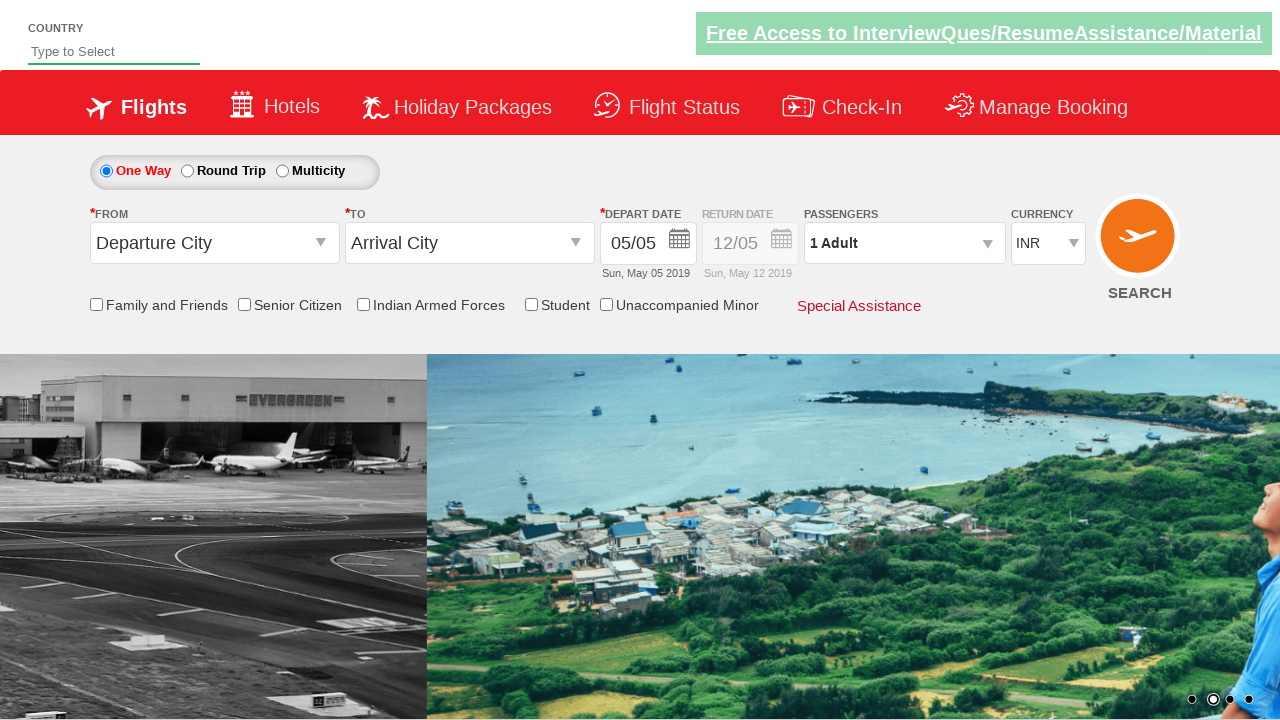

Typed 'ind' in autosuggest field to trigger country suggestions on #autosuggest
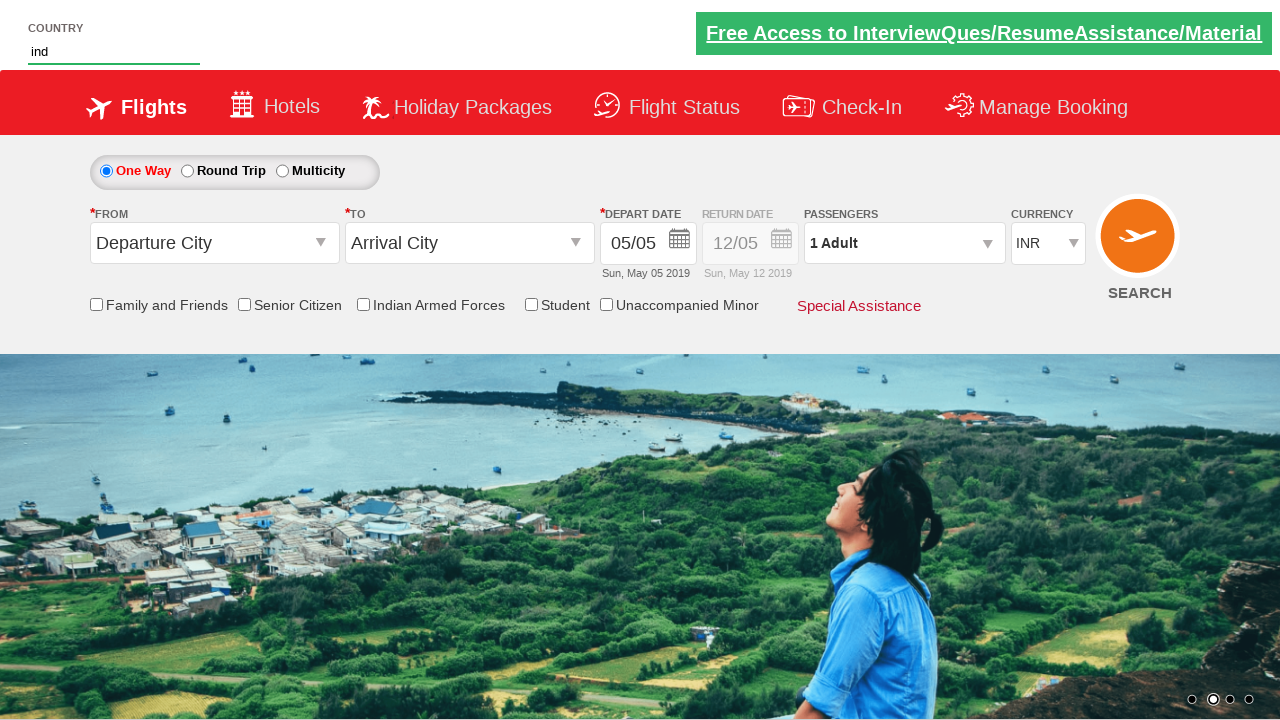

Waited for suggestion dropdown menu items to appear
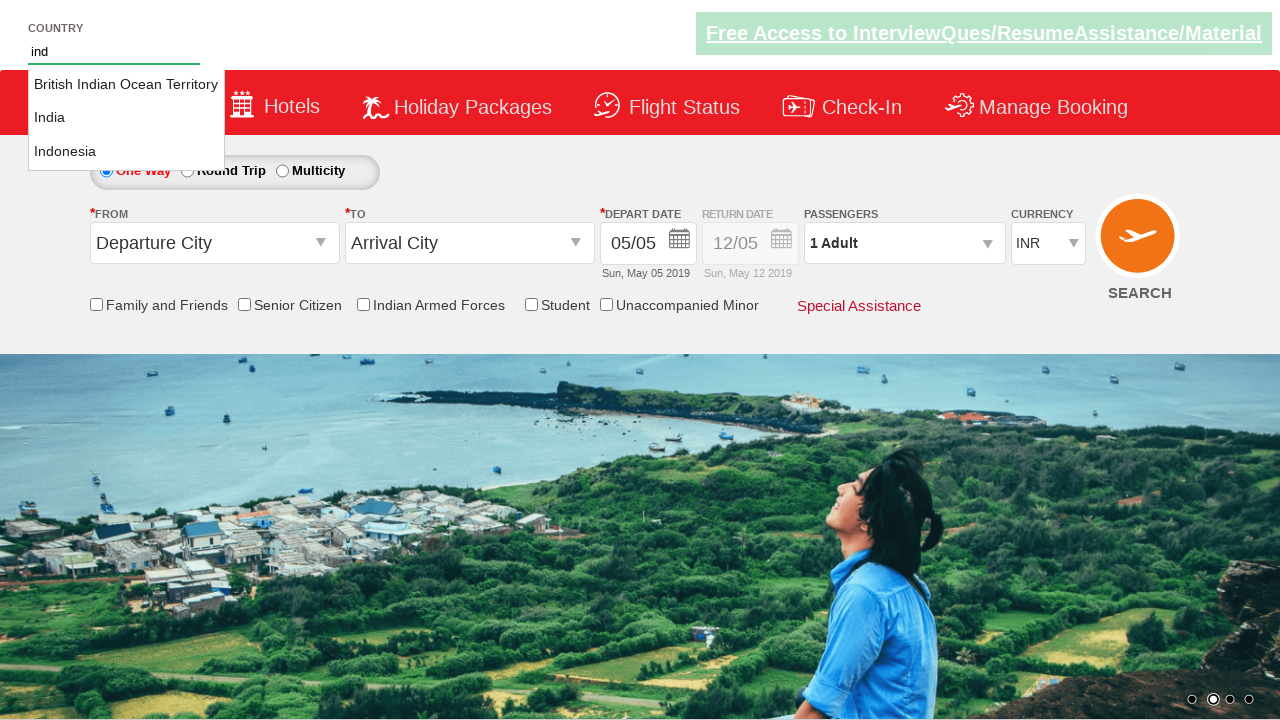

Located all available suggestion menu items
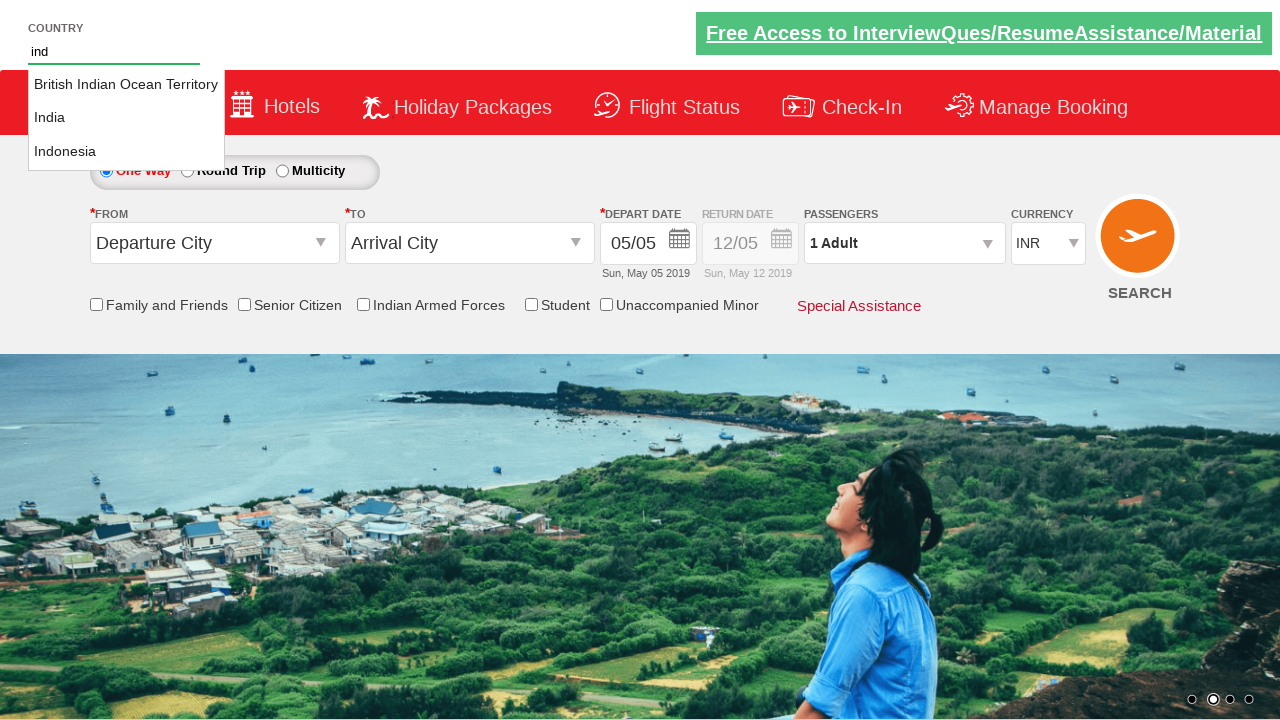

Found 3 suggestion options in dropdown
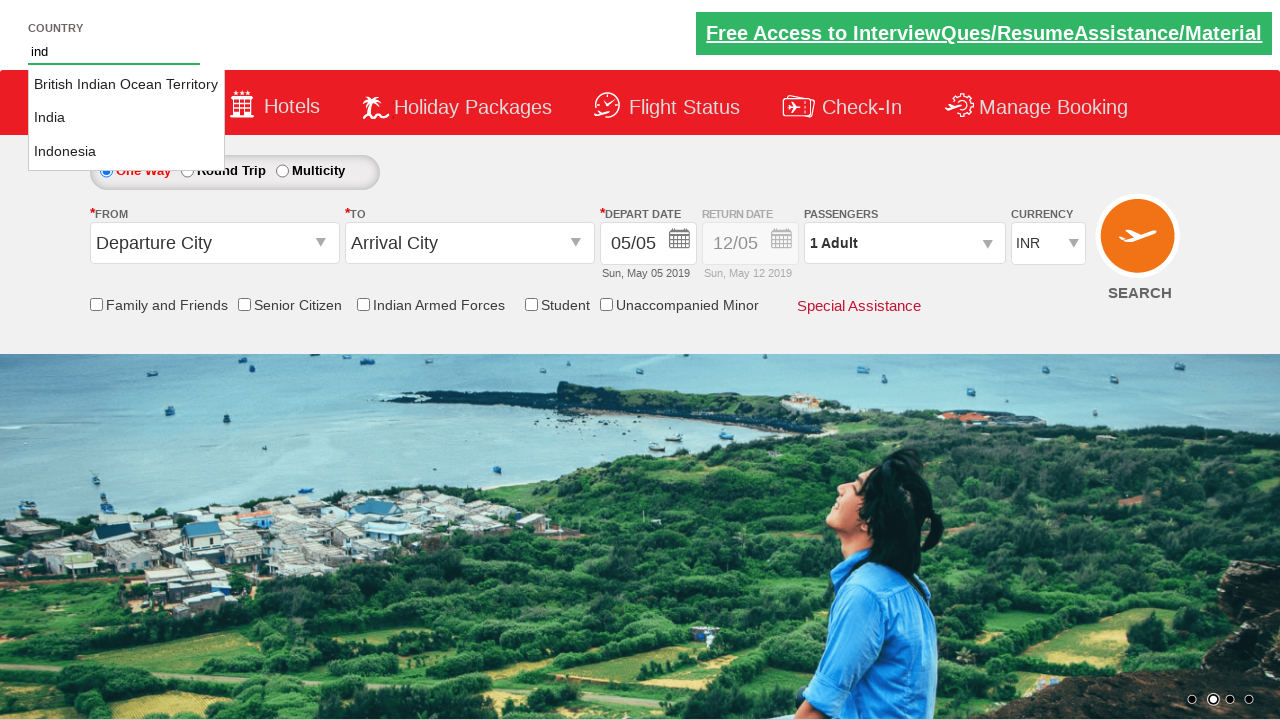

Selected 'India' from autosuggestive dropdown options at (126, 118) on xpath=//ul/li[contains(@class, 'ui-menu-item')] >> nth=1
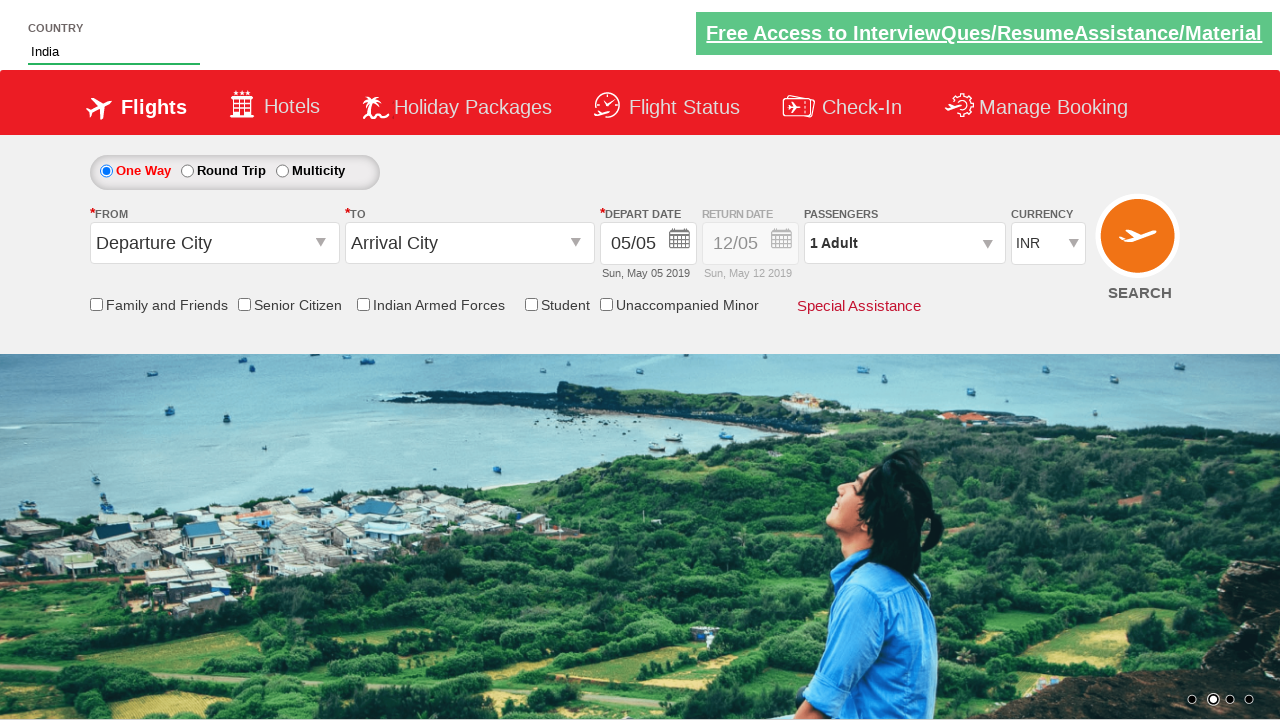

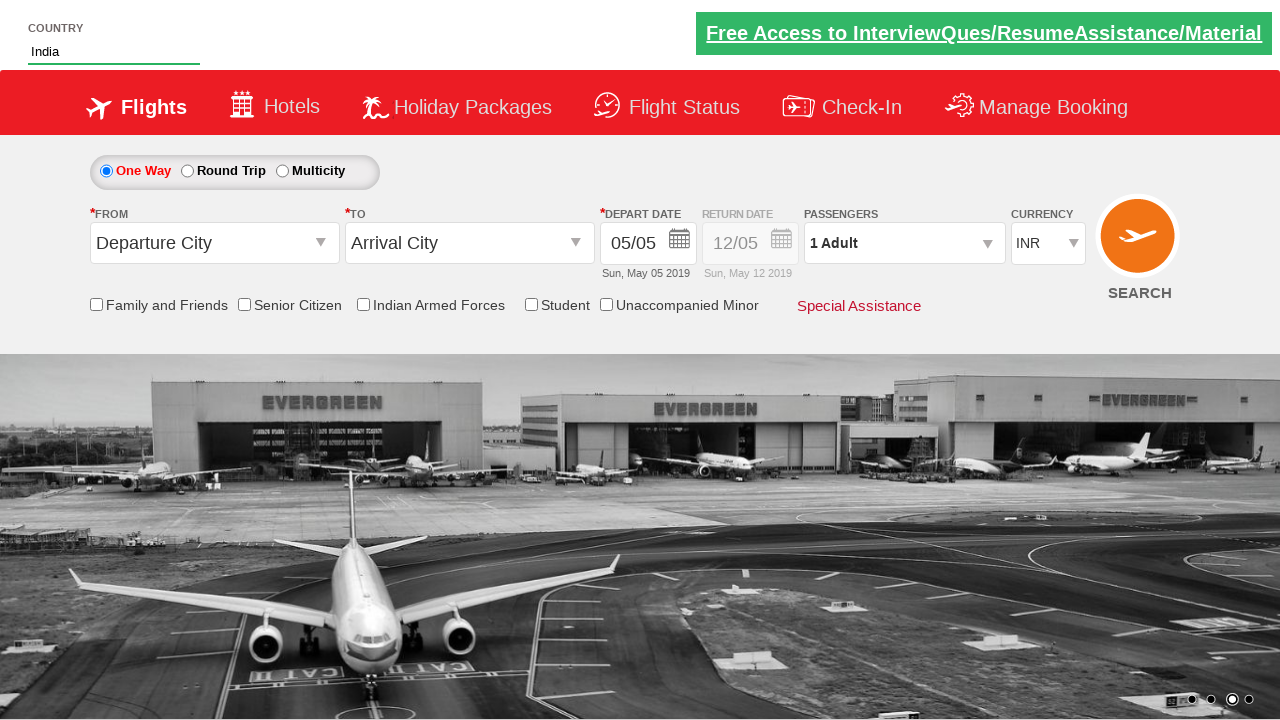